Tests shadow DOM interaction by navigating to a PWA book application and entering a search query into the search input field that is nested within multiple shadow DOM layers.

Starting URL: https://books-pwakit.appspot.com/

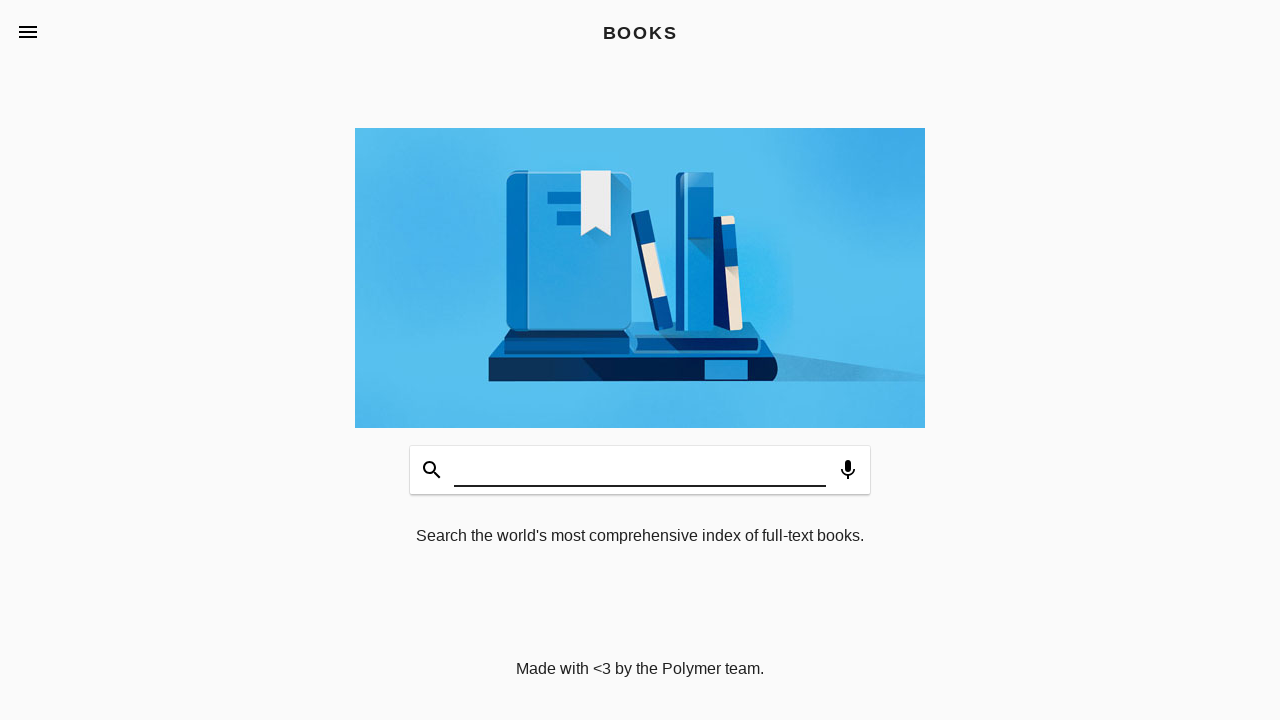

Waited for book-app shadow host to be present
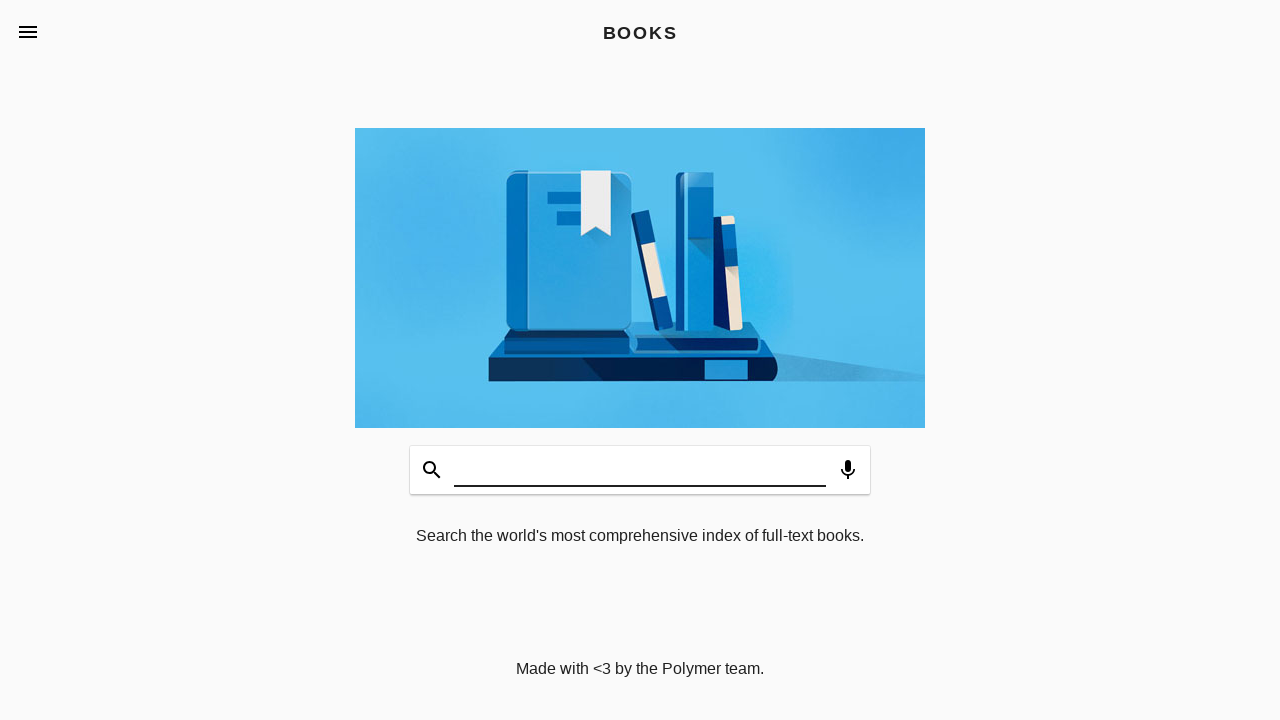

Traversed shadow DOM layers and entered 'Shadow handling' into nested search input field
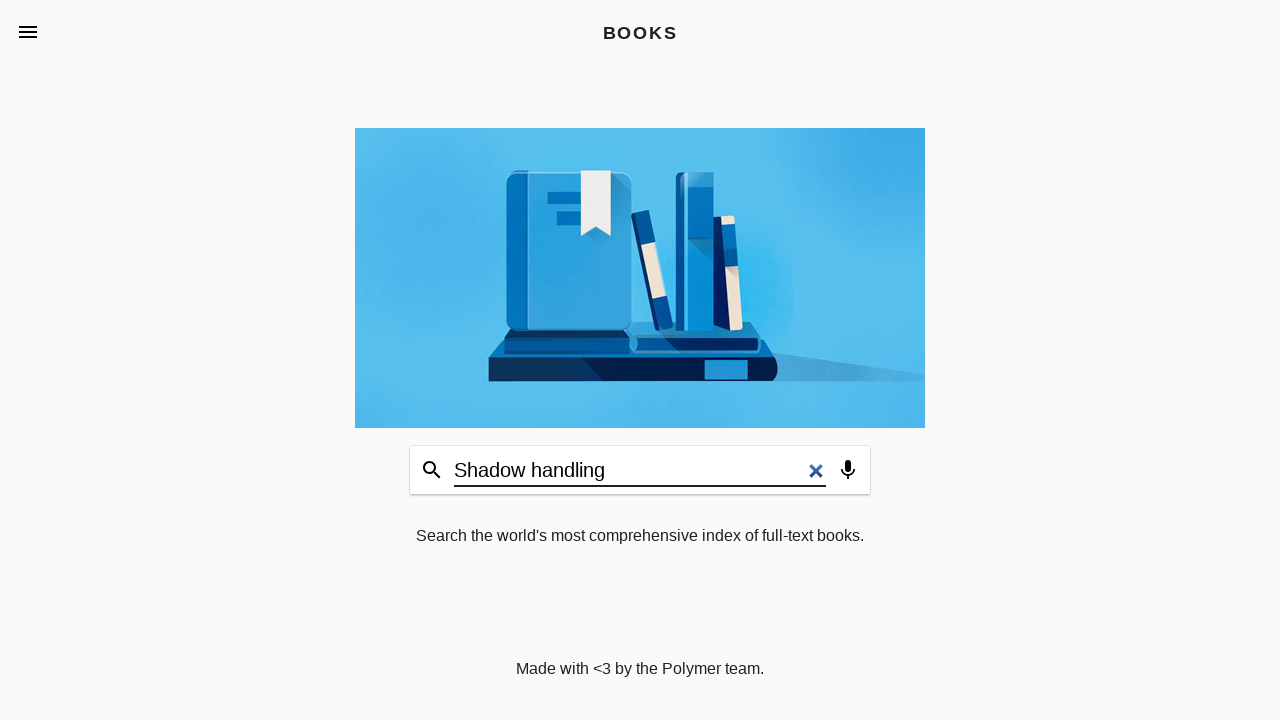

Waited 1 second for search results or UI updates
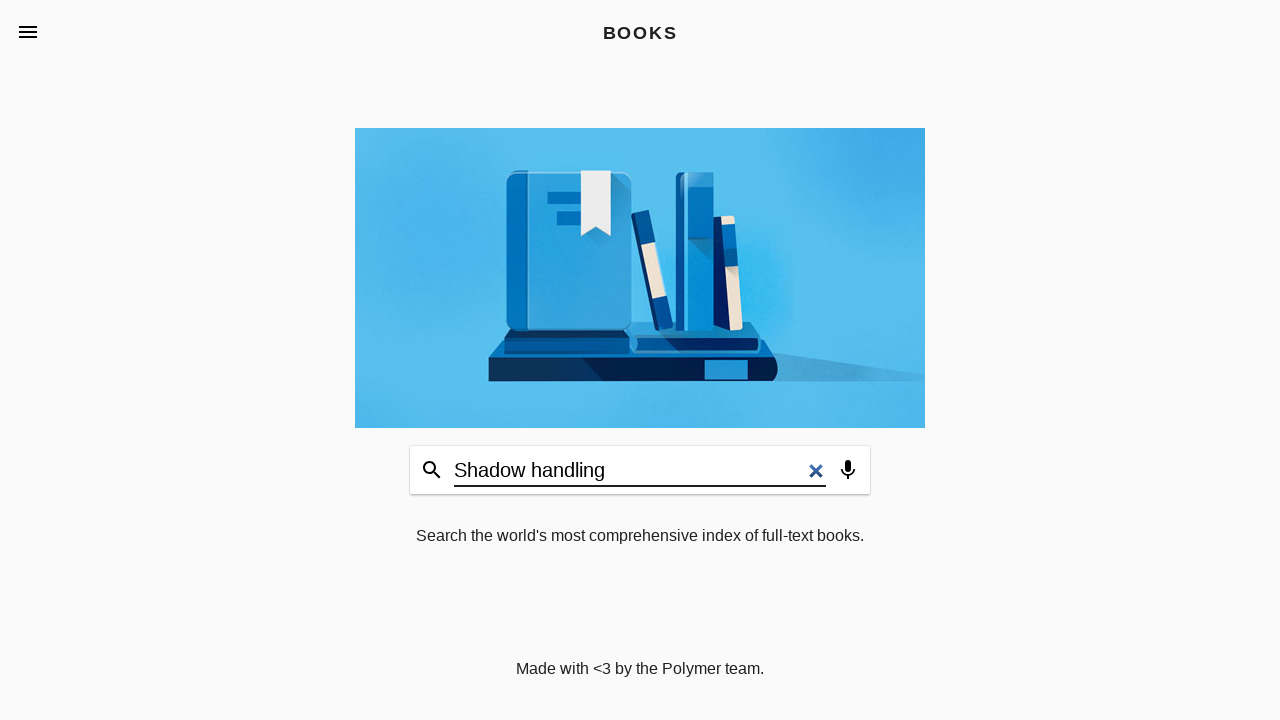

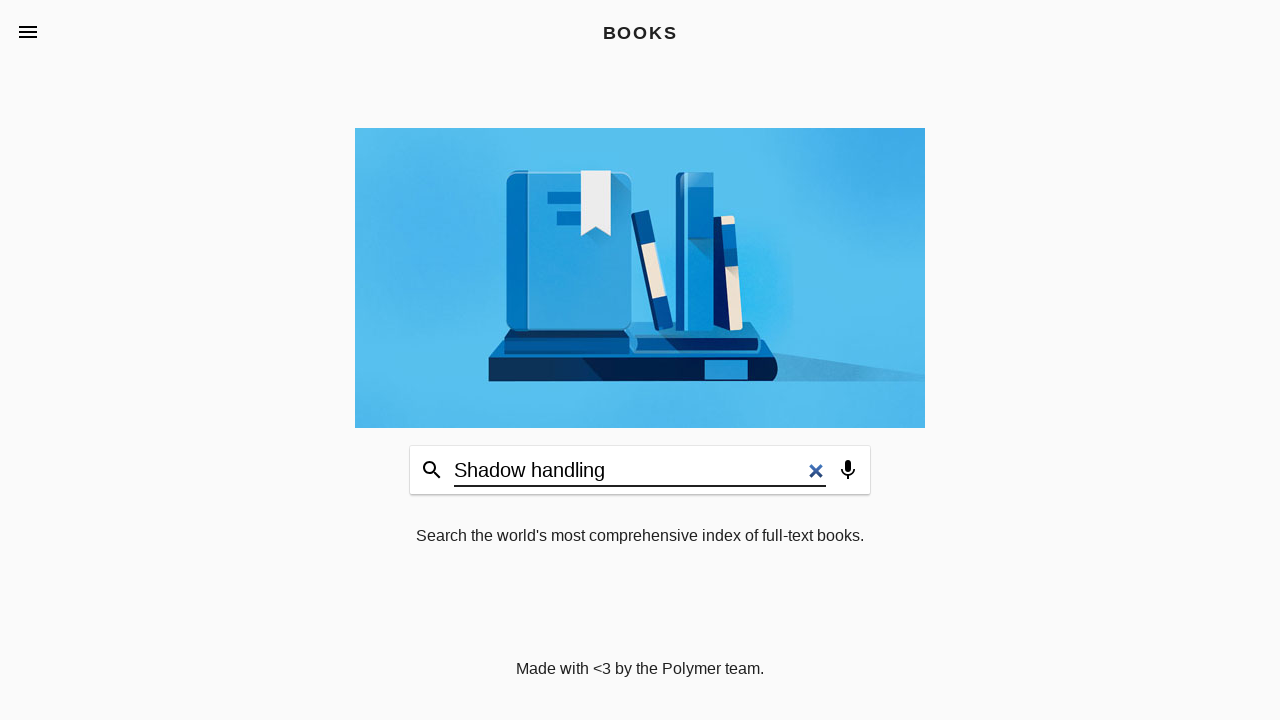